Tests dynamic content loading by clicking a Start button and verifying that "Hello World!" text appears after loading completes (with medium wait timeout).

Starting URL: https://automationfc.github.io/dynamic-loading/

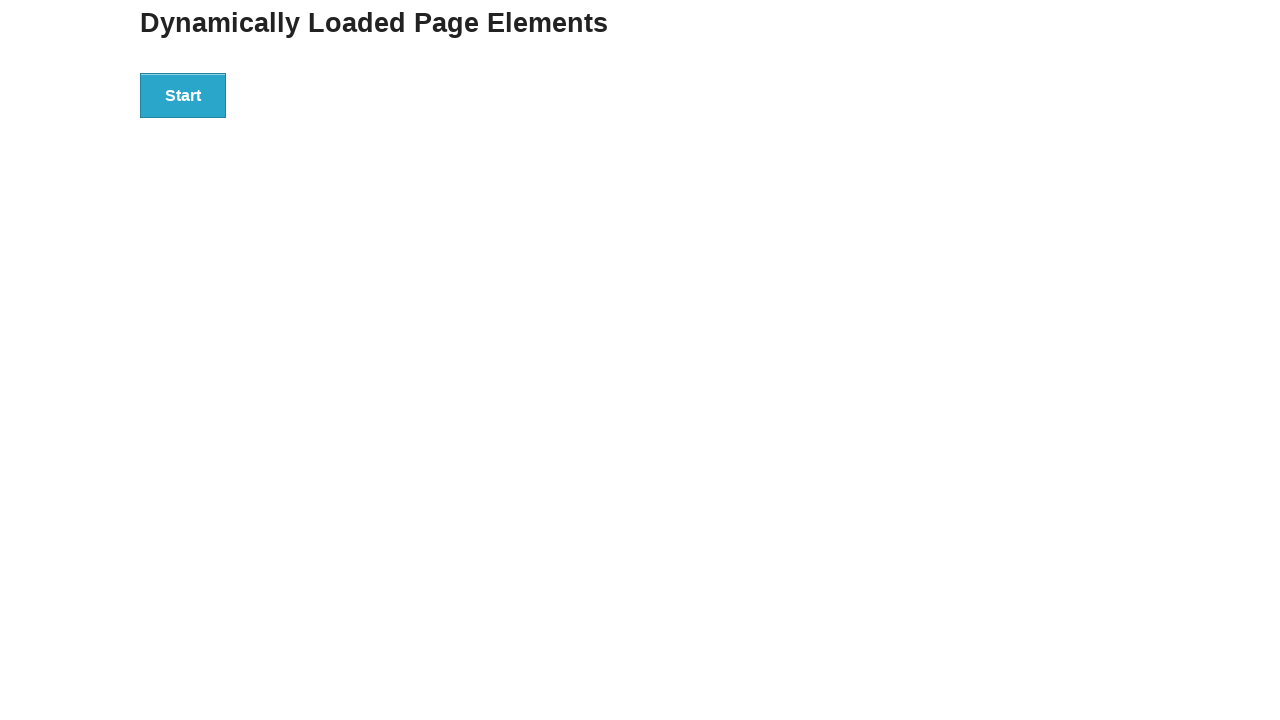

Clicked the Start button to begin dynamic loading at (183, 95) on xpath=//button[text()='Start']
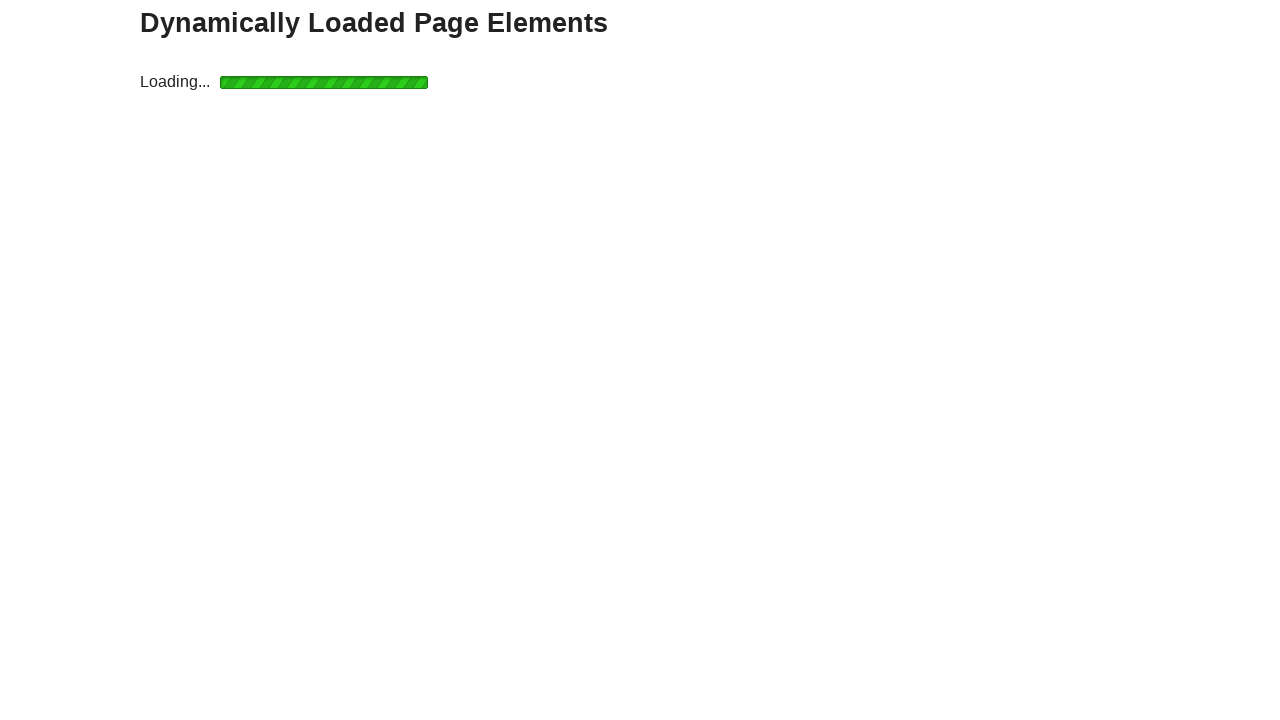

Waited for h4 element to appear (dynamic content loaded)
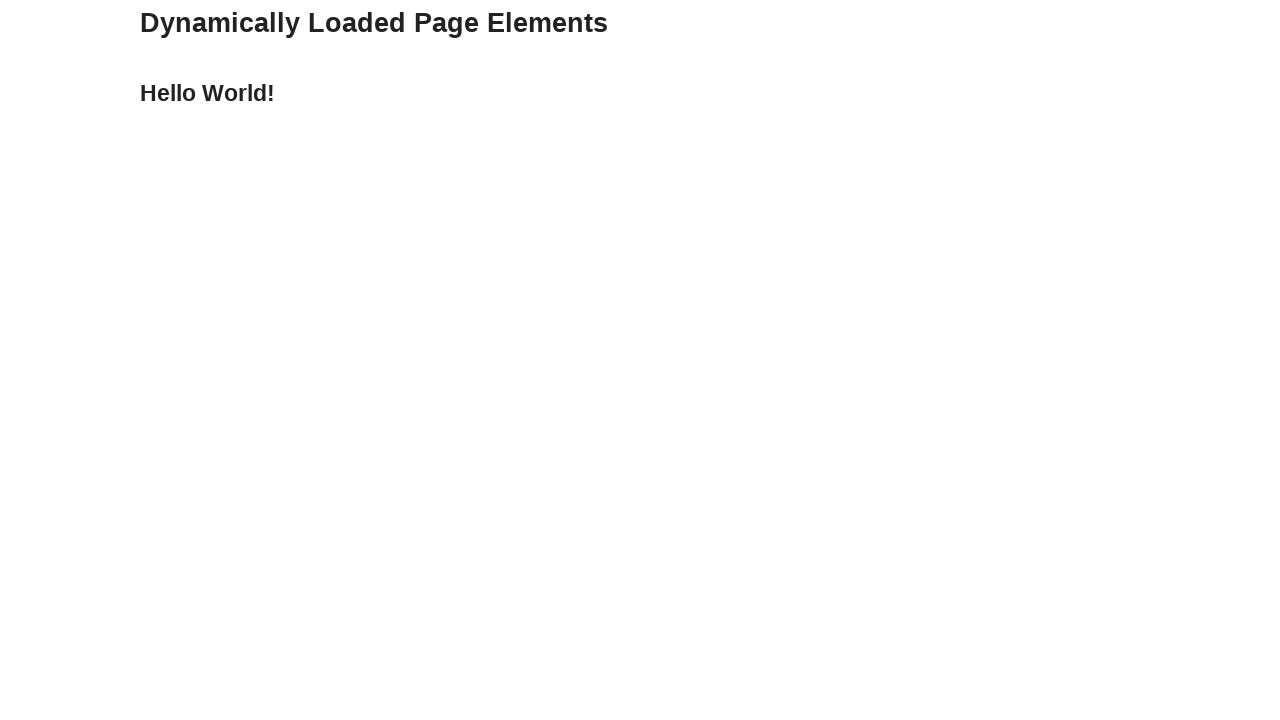

Verified that h4 element contains 'Hello World!' text
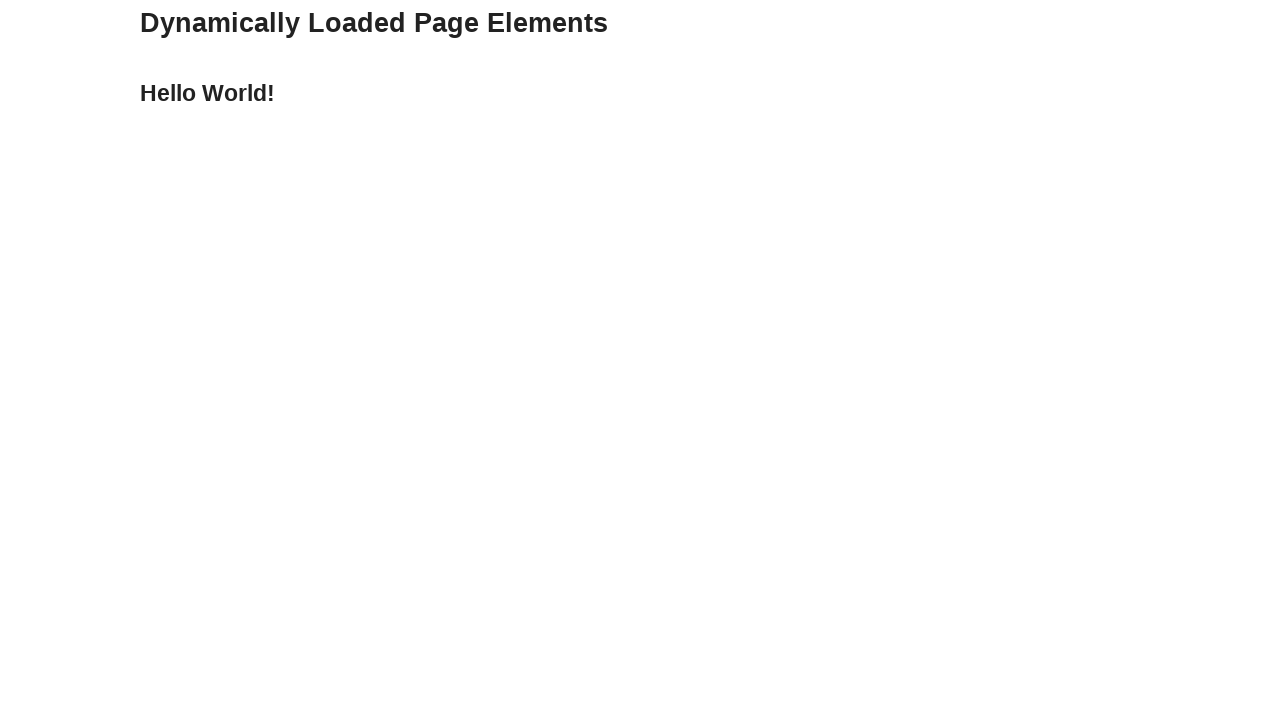

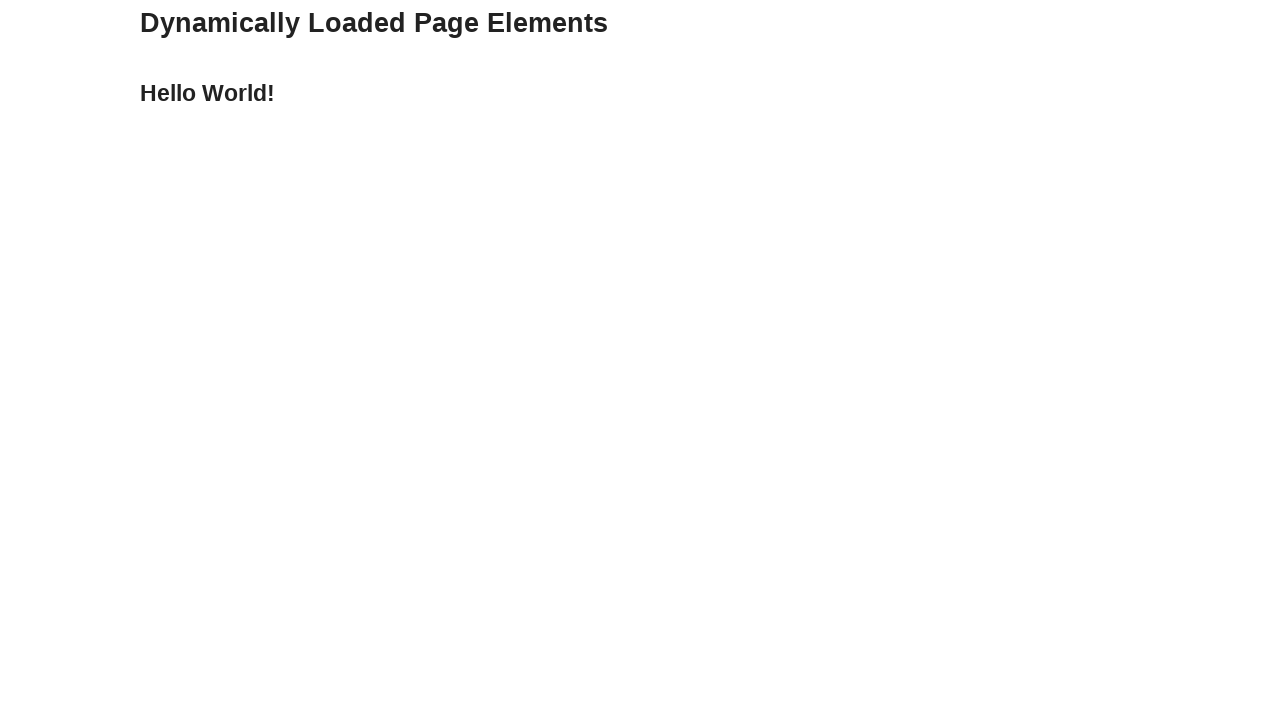